Tests opening multiple footer links in new tabs and switching between them to verify they load correctly

Starting URL: https://www.rahulshettyacademy.com/AutomationPractice/

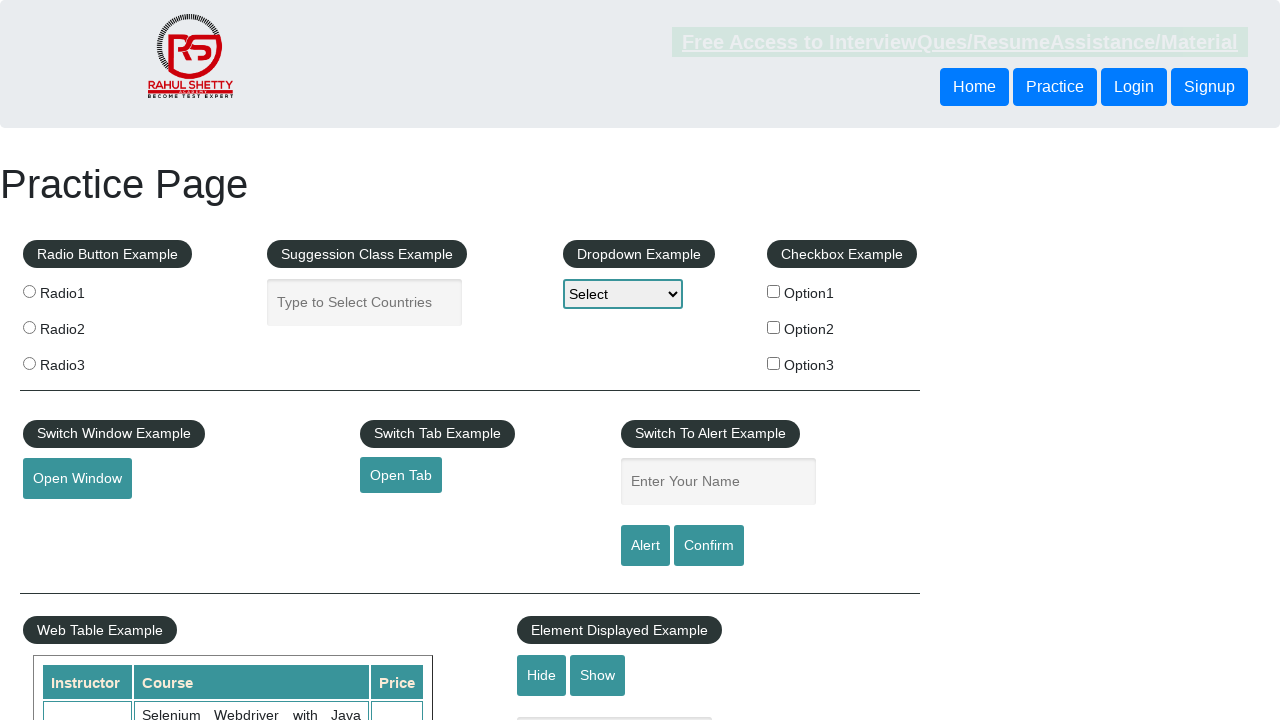

Footer element loaded and is present on the page
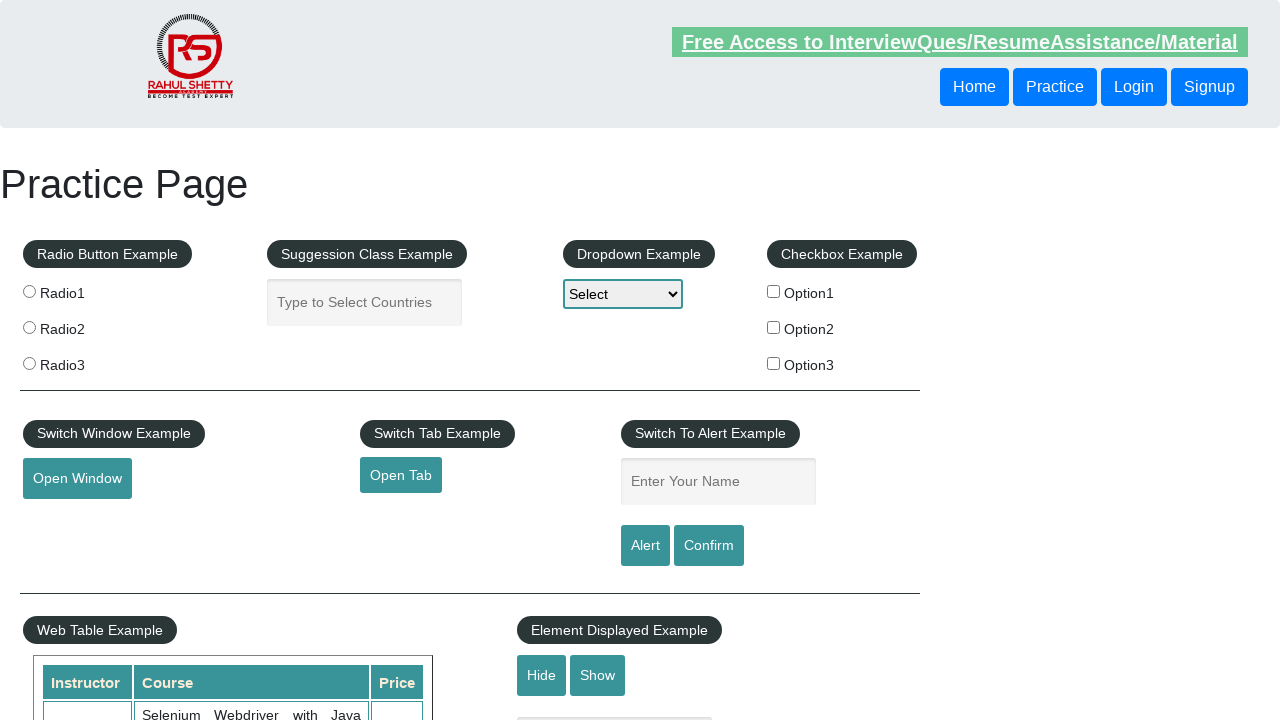

Located the first column in the footer
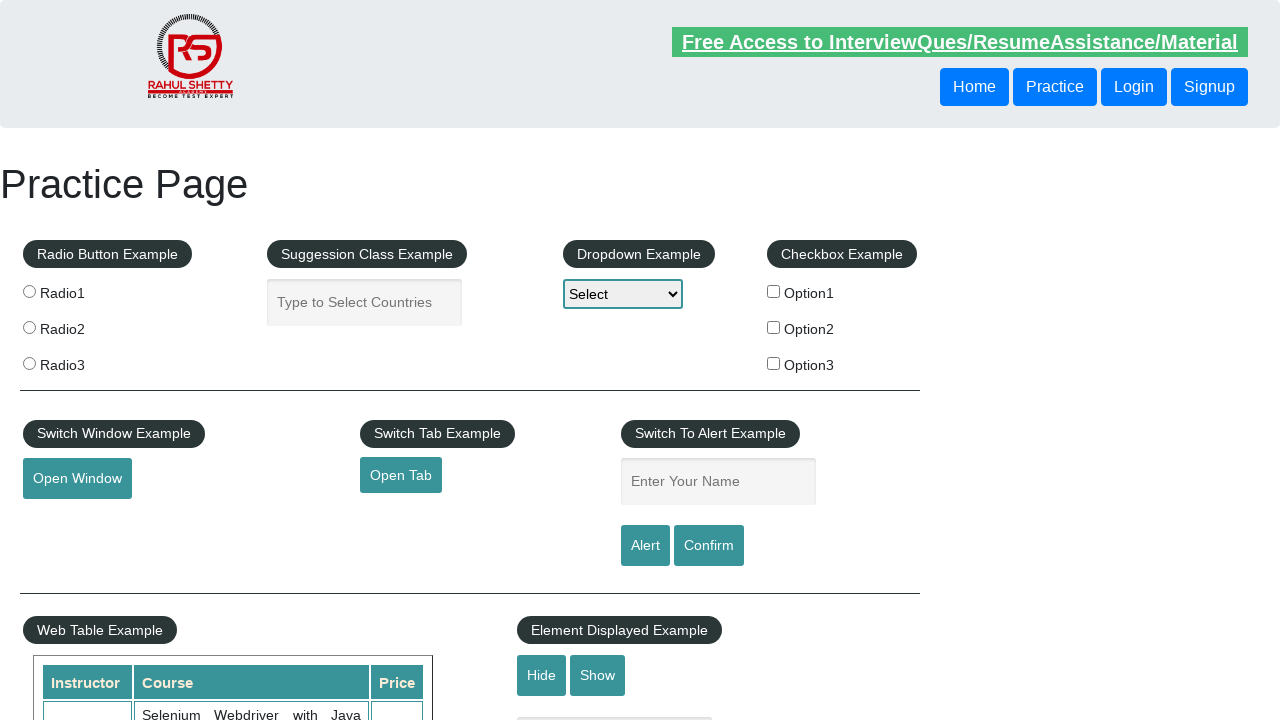

Retrieved all links from footer first column - found 5 links
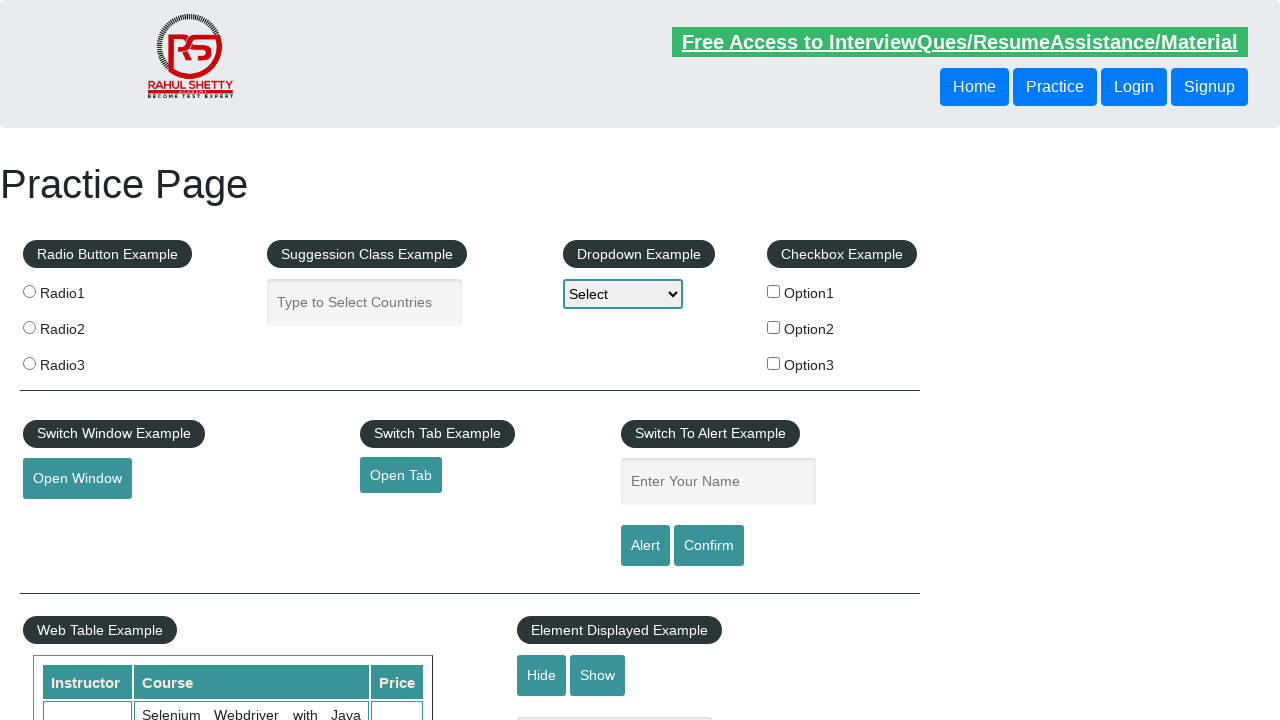

Opened footer link 1 in a new tab using Ctrl+Click at (68, 520) on #gf-BIG >> xpath=//table/tbody/tr/td[1]/ul >> a >> nth=1
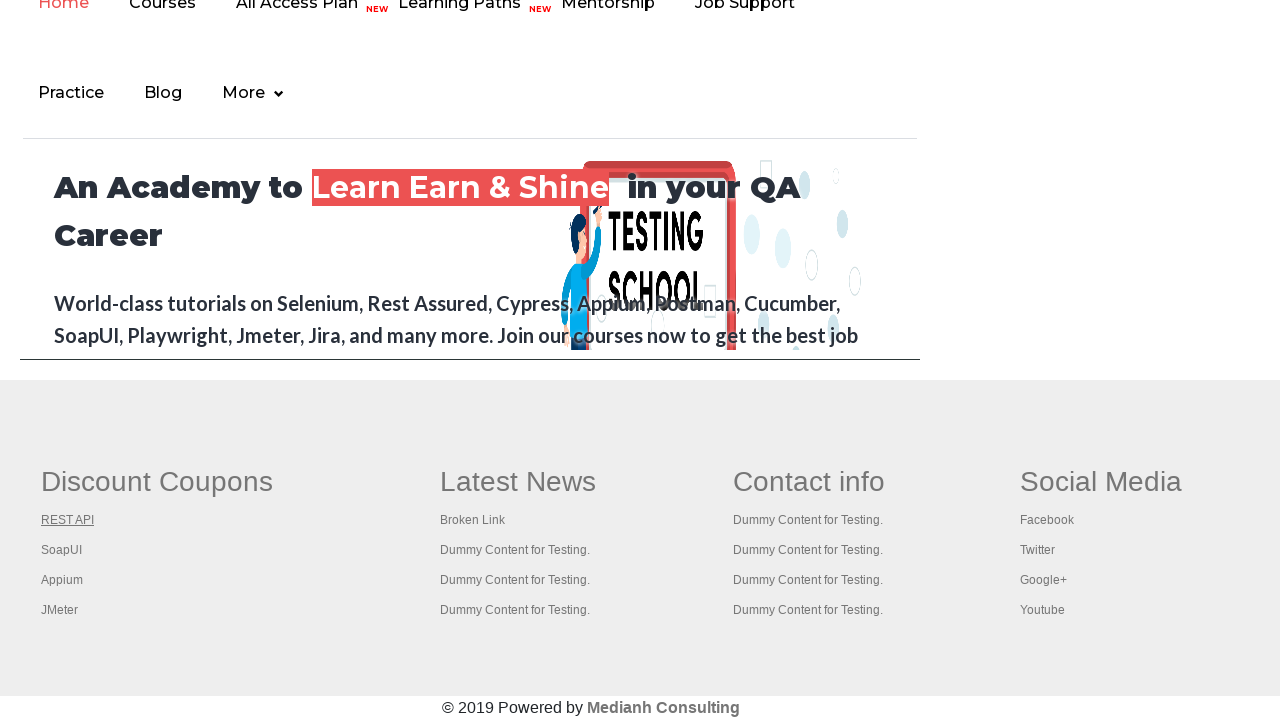

Opened footer link 2 in a new tab using Ctrl+Click at (62, 550) on #gf-BIG >> xpath=//table/tbody/tr/td[1]/ul >> a >> nth=2
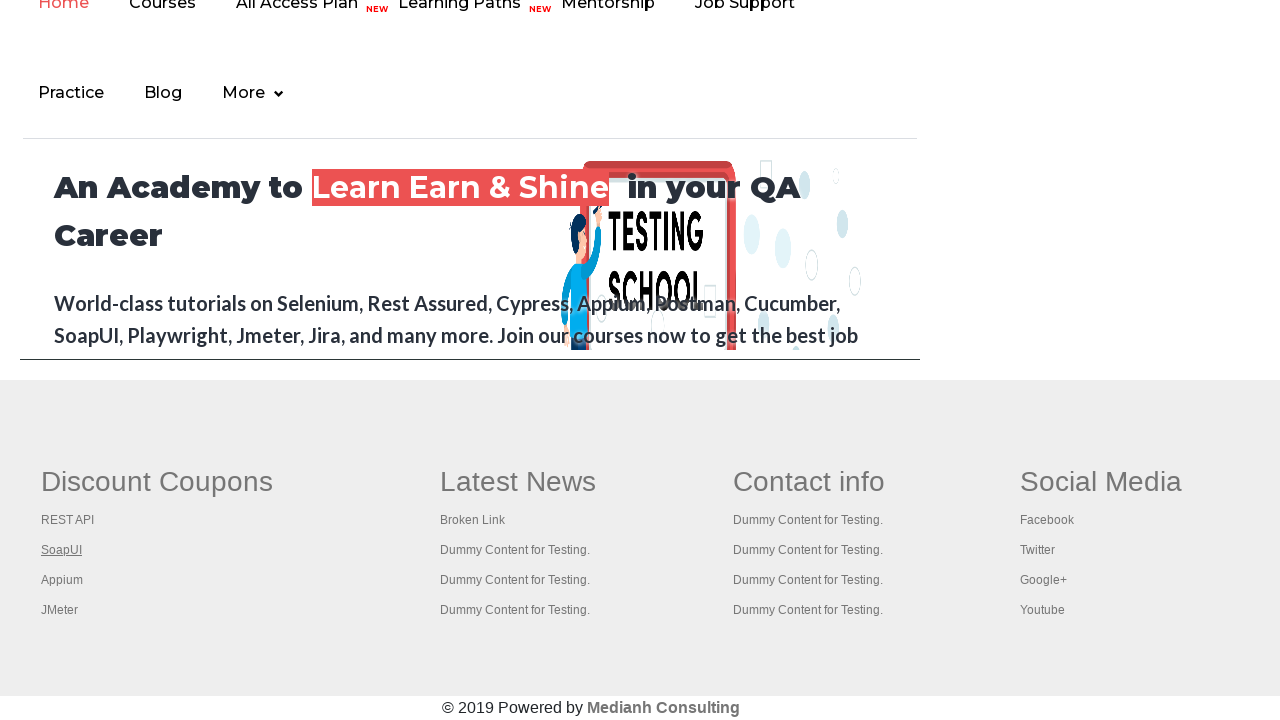

Opened footer link 3 in a new tab using Ctrl+Click at (62, 580) on #gf-BIG >> xpath=//table/tbody/tr/td[1]/ul >> a >> nth=3
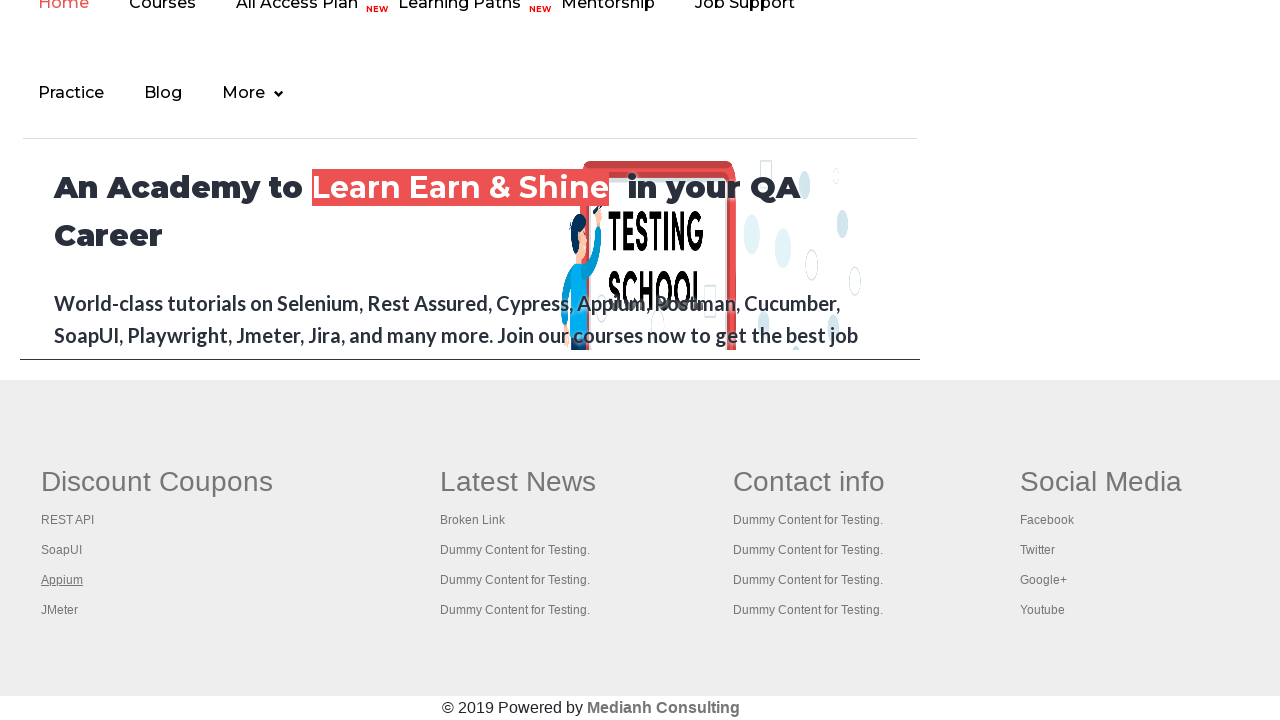

Opened footer link 4 in a new tab using Ctrl+Click at (60, 610) on #gf-BIG >> xpath=//table/tbody/tr/td[1]/ul >> a >> nth=4
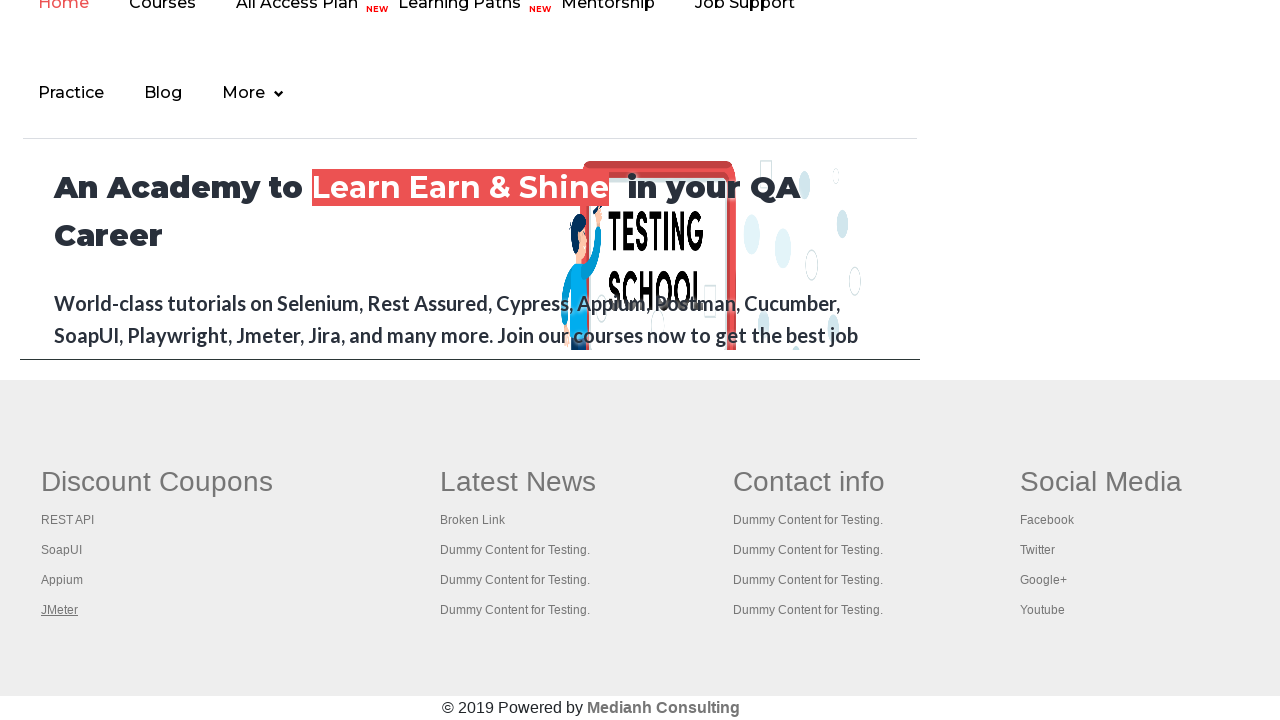

Retrieved all open pages/tabs - total count: 5
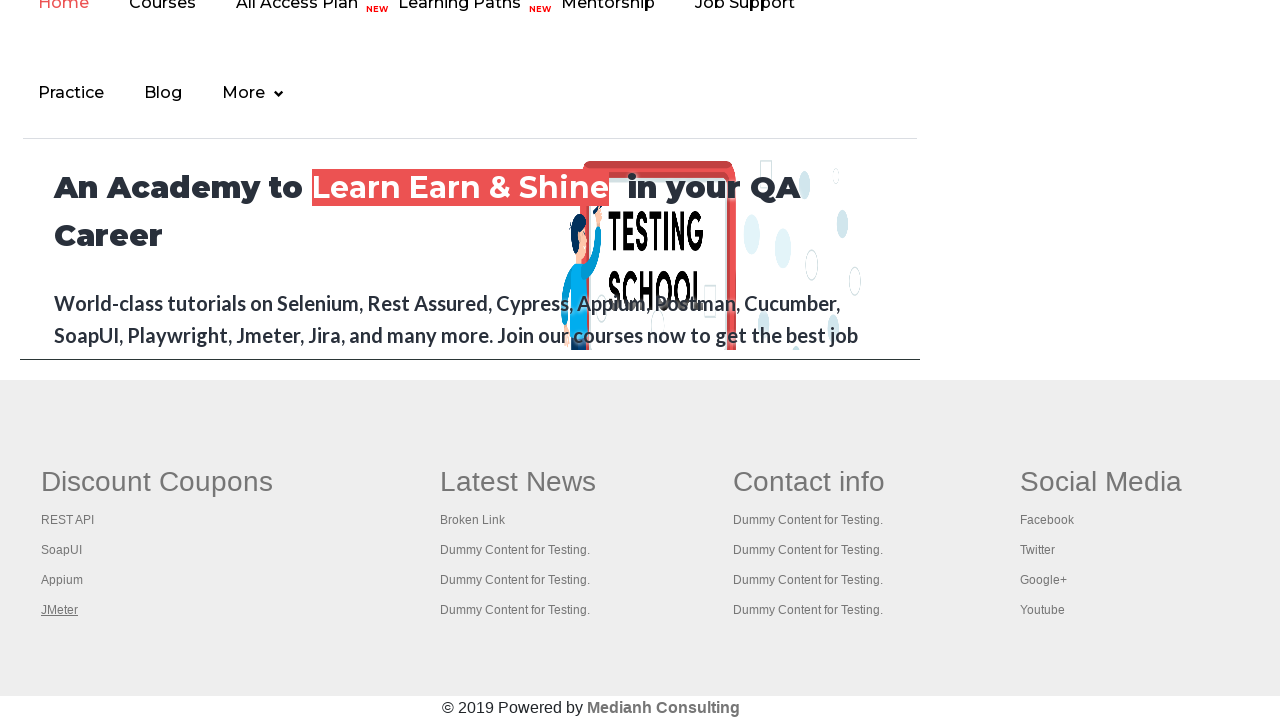

Switched to a new tab and brought it to front
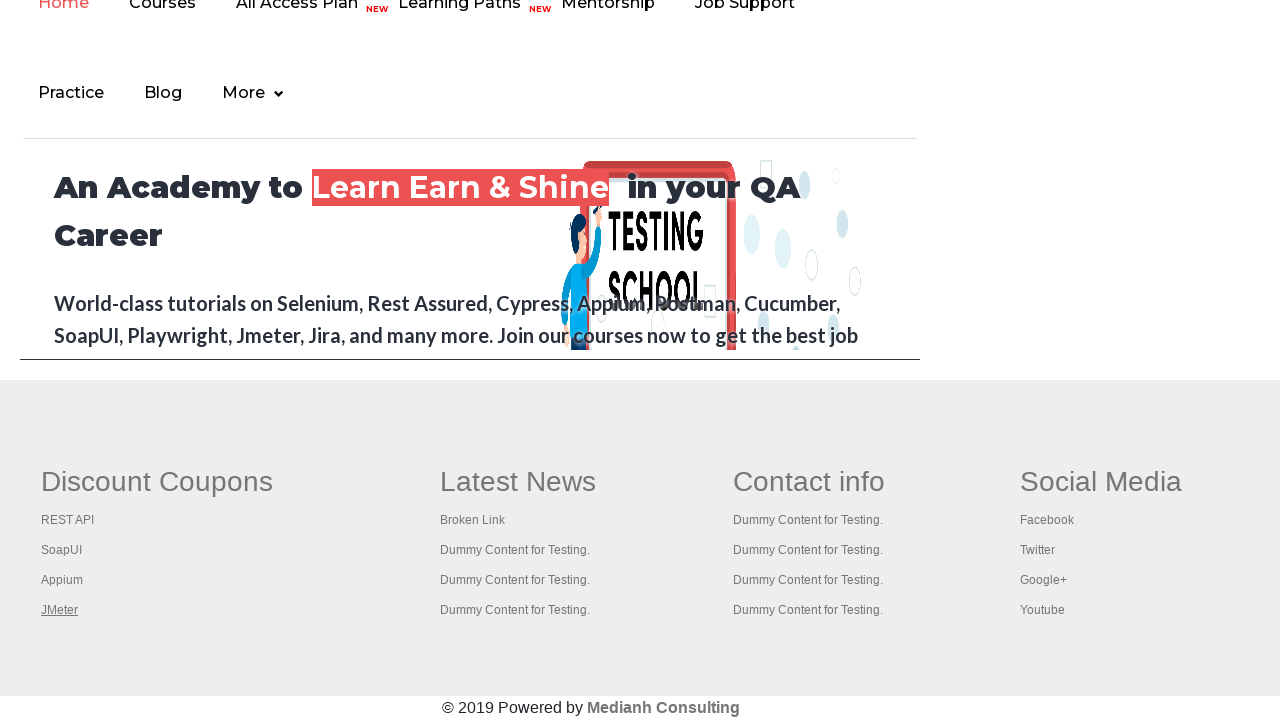

Page loaded successfully with domcontentloaded state
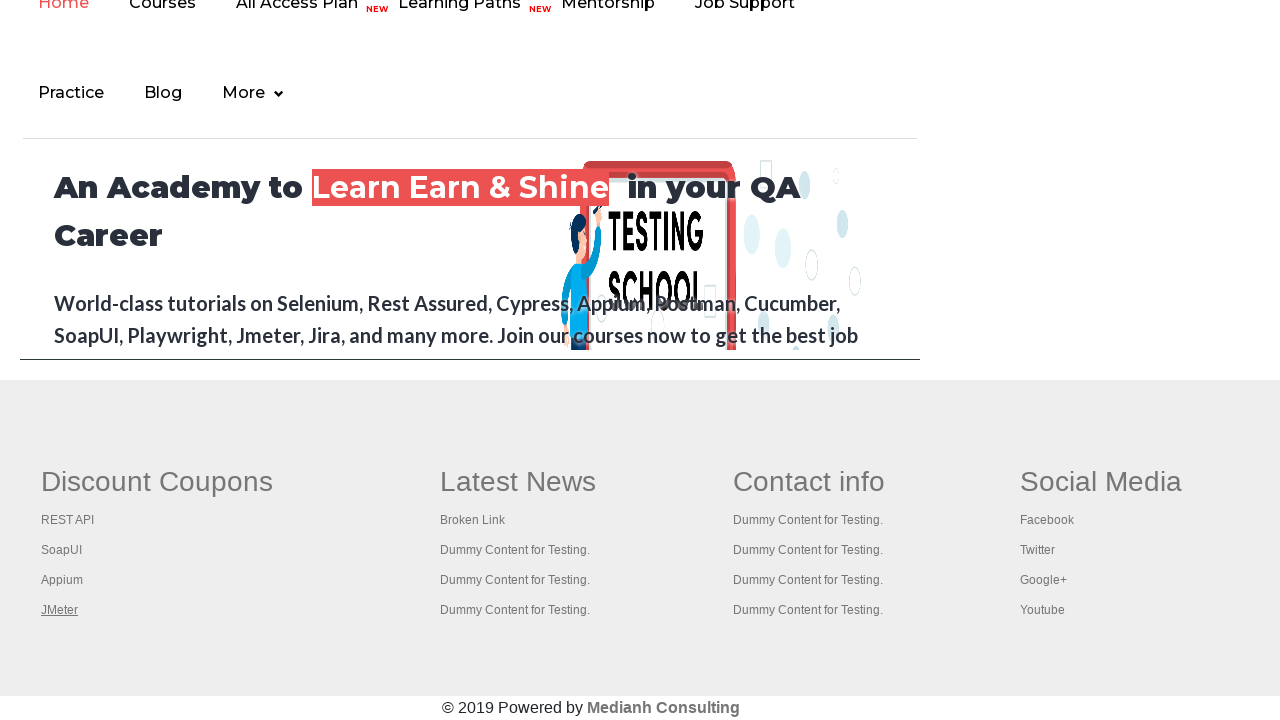

Switched to a new tab and brought it to front
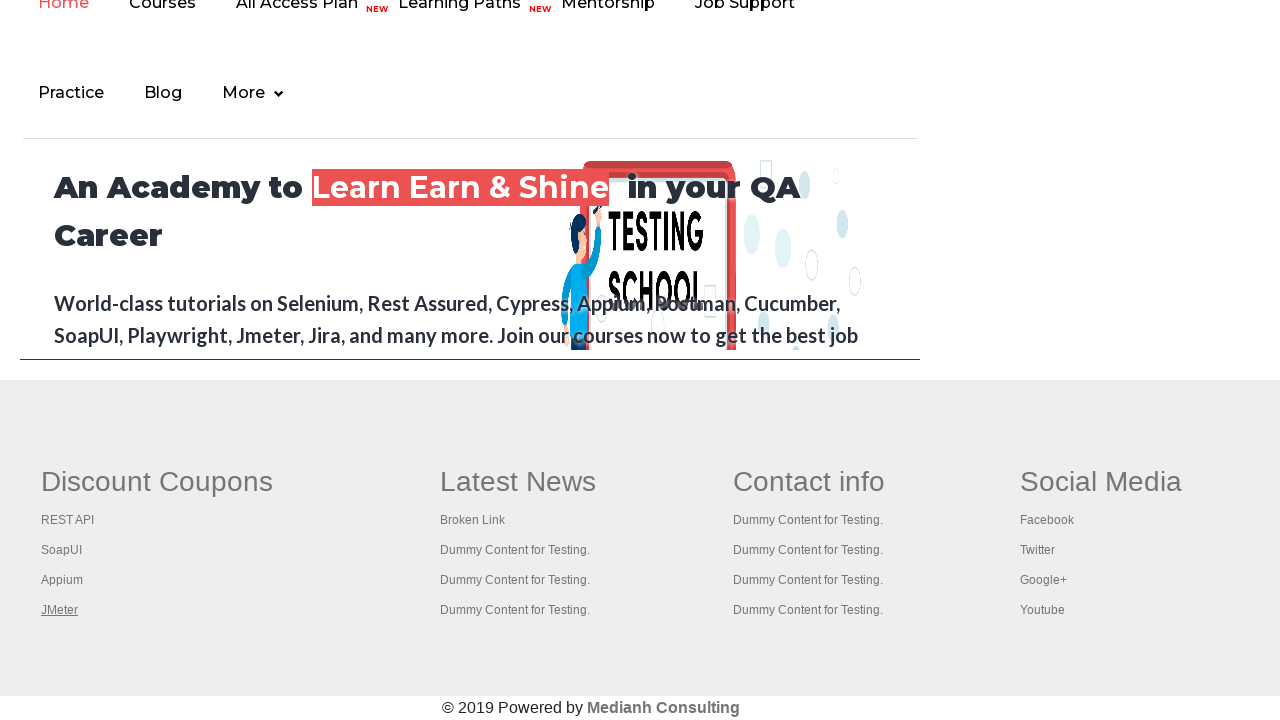

Page loaded successfully with domcontentloaded state
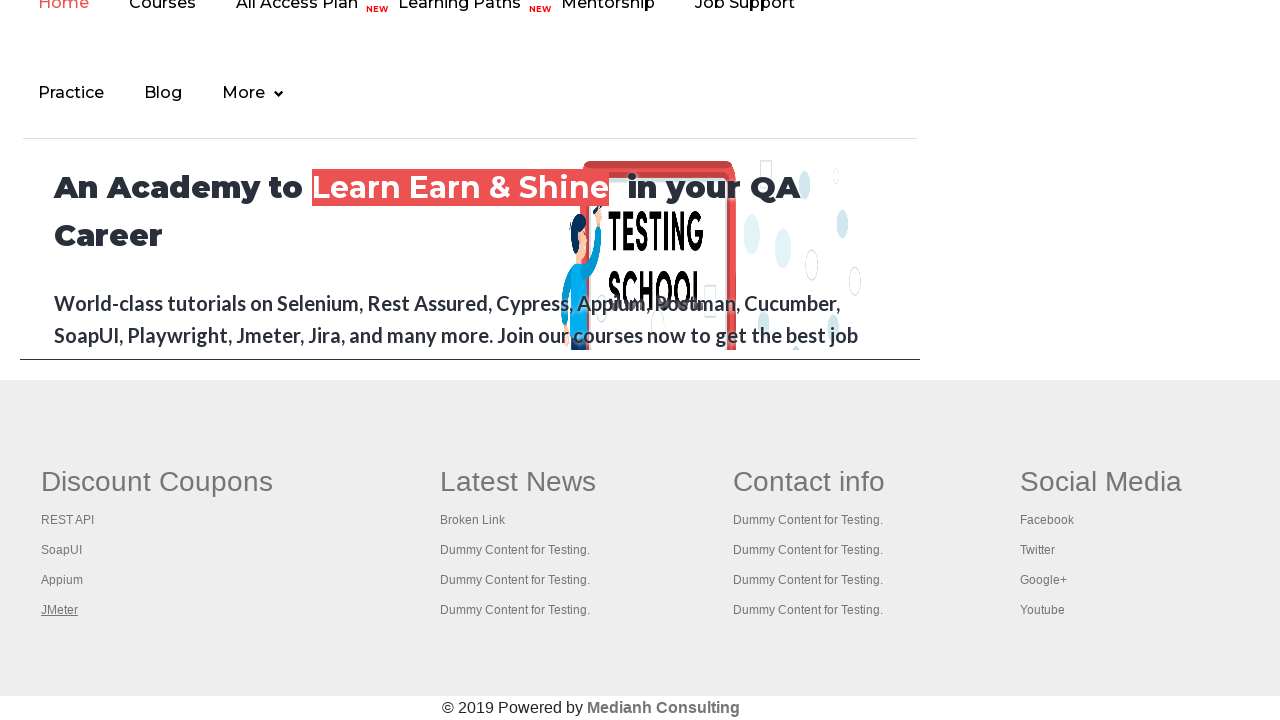

Switched to a new tab and brought it to front
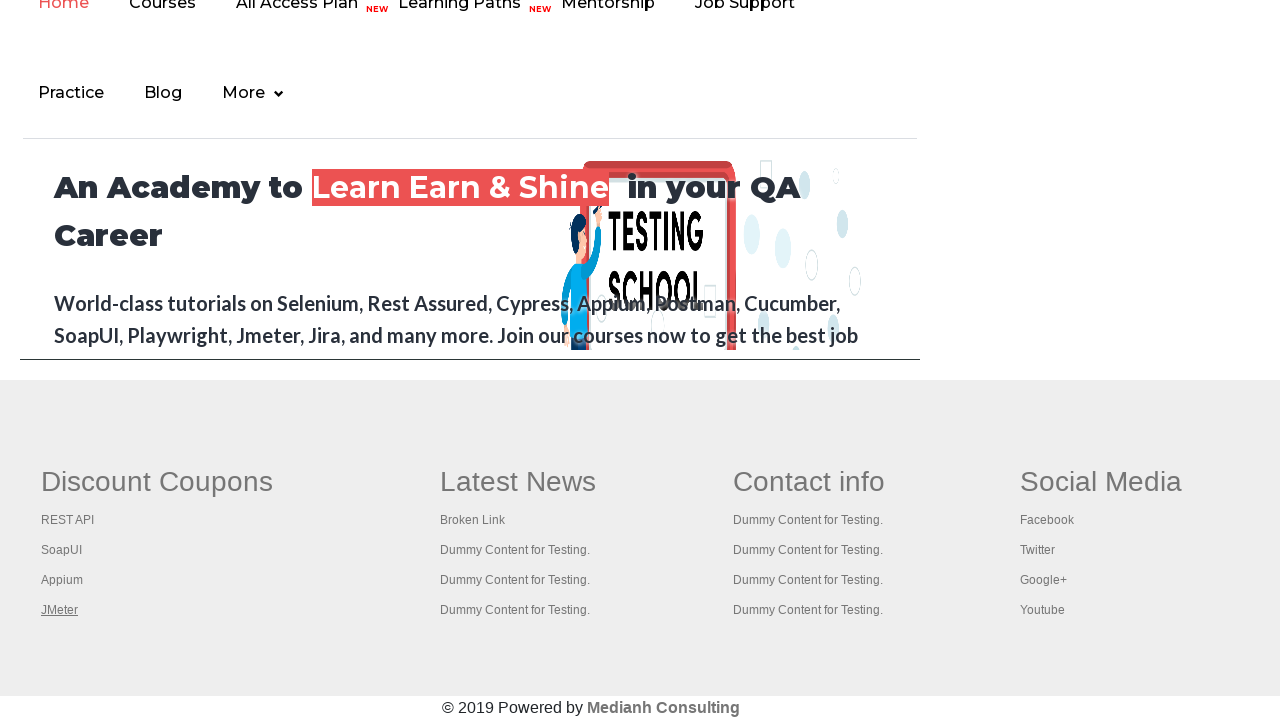

Page loaded successfully with domcontentloaded state
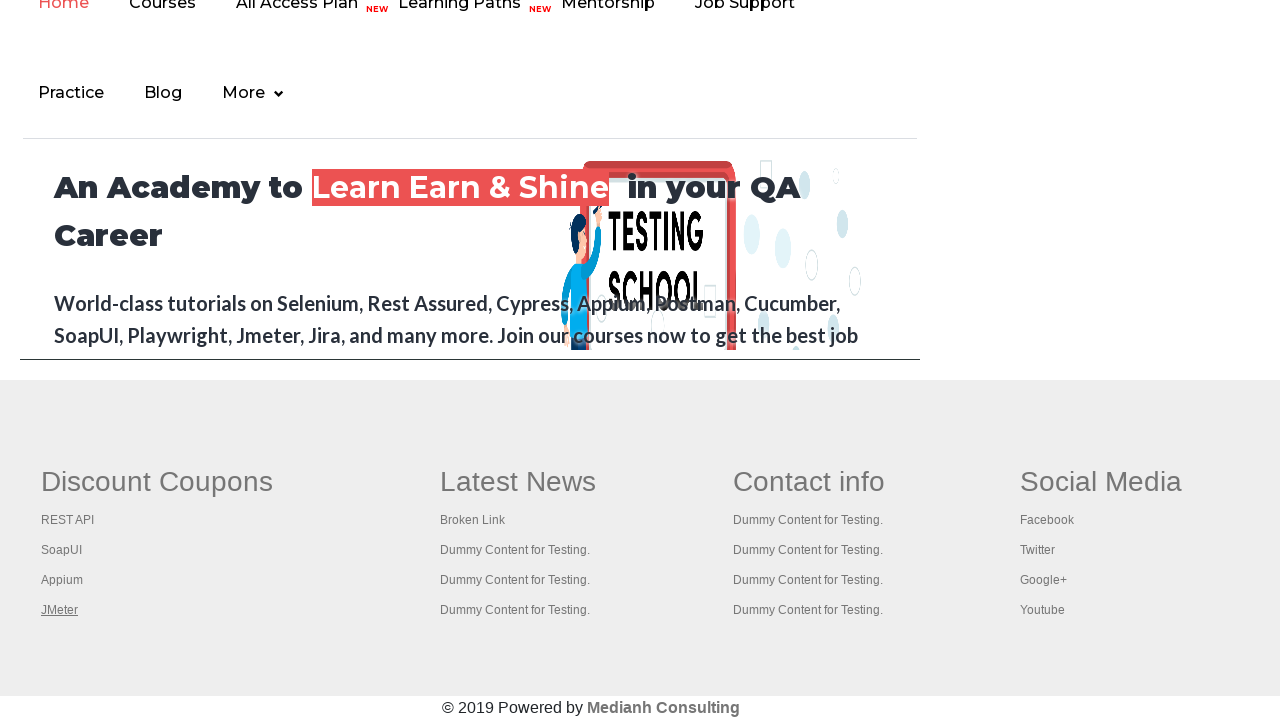

Switched to a new tab and brought it to front
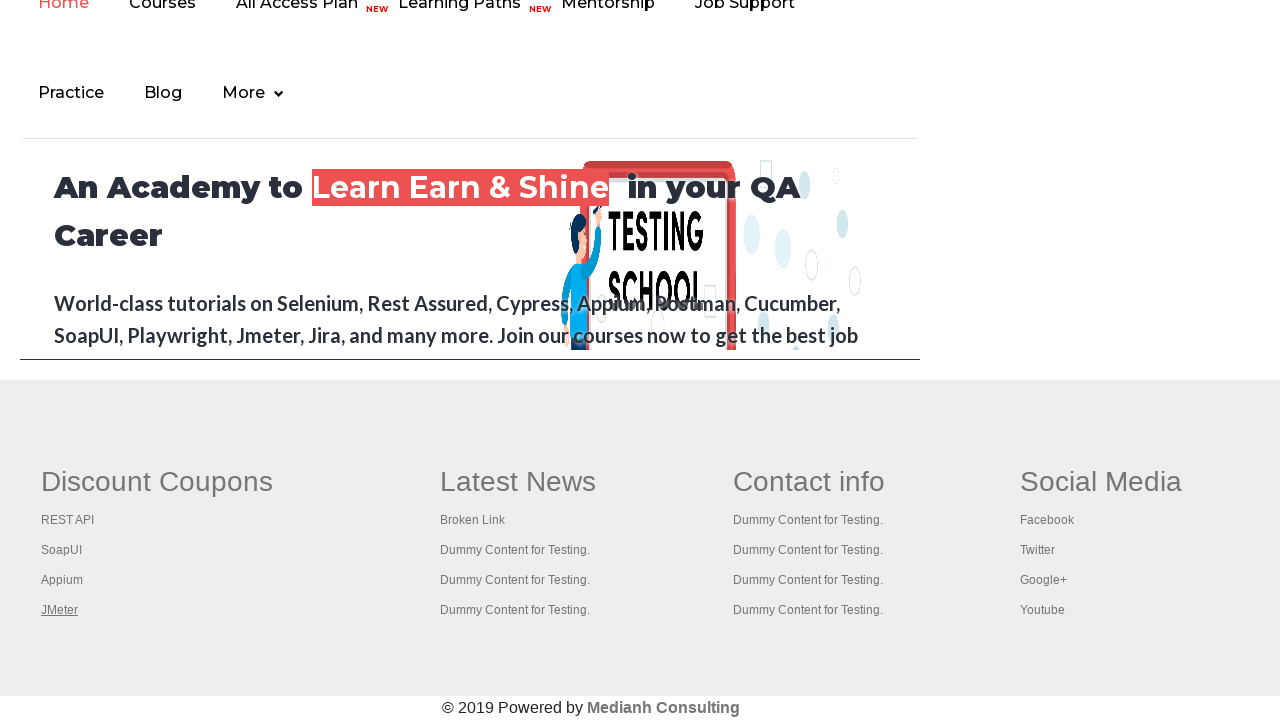

Page loaded successfully with domcontentloaded state
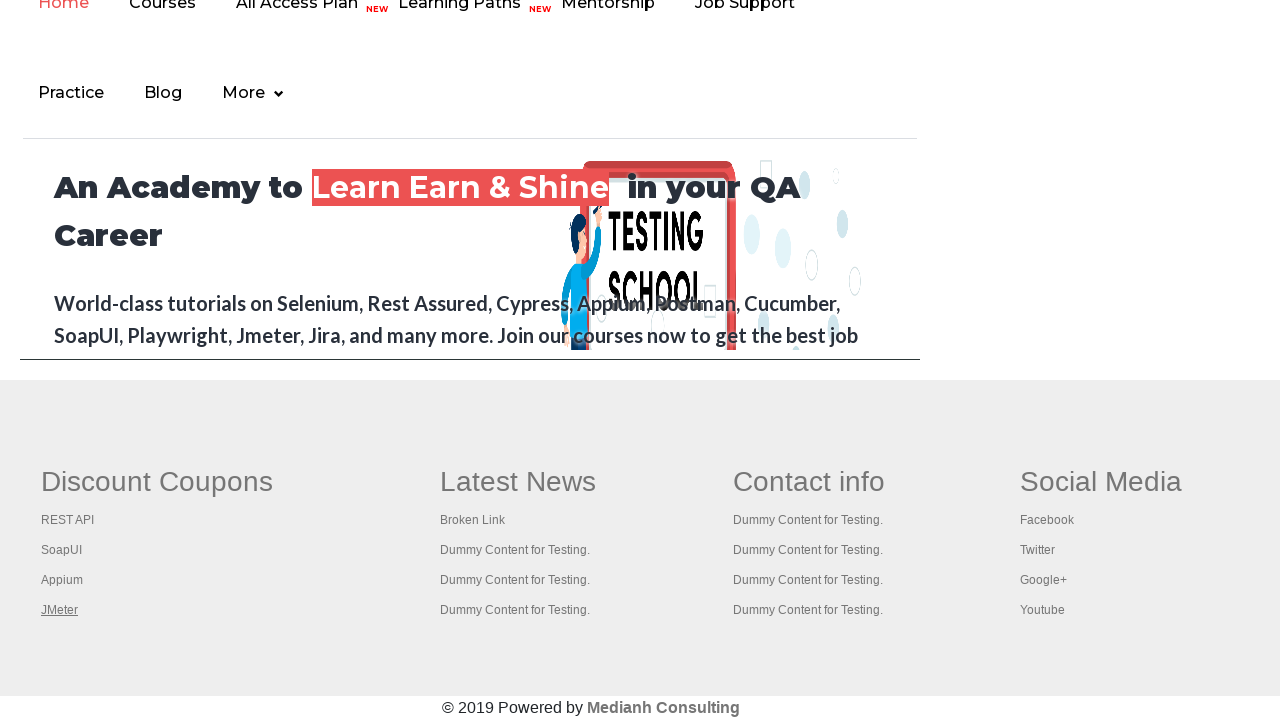

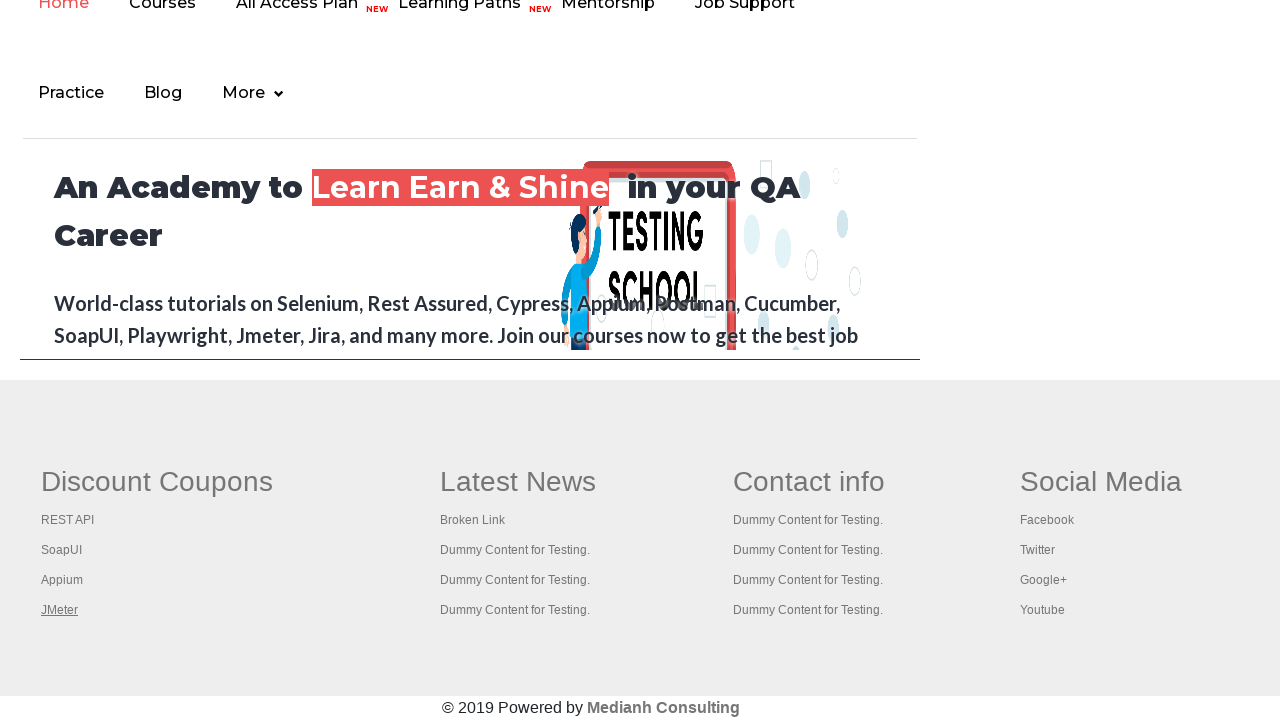